Tests keyboard and mouse interaction by opening a link in a new tab using Ctrl/Command+Click combination

Starting URL: https://omayo.blogspot.com/

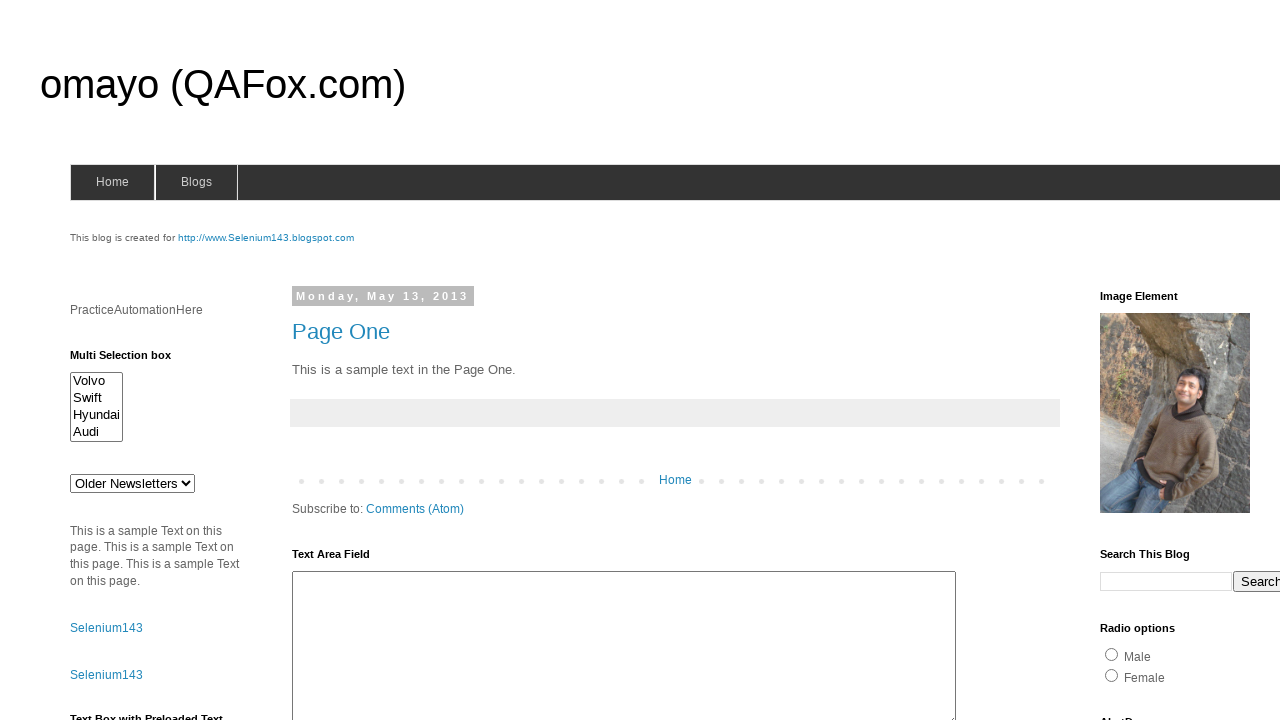

Located the 'compendiumdev' link element
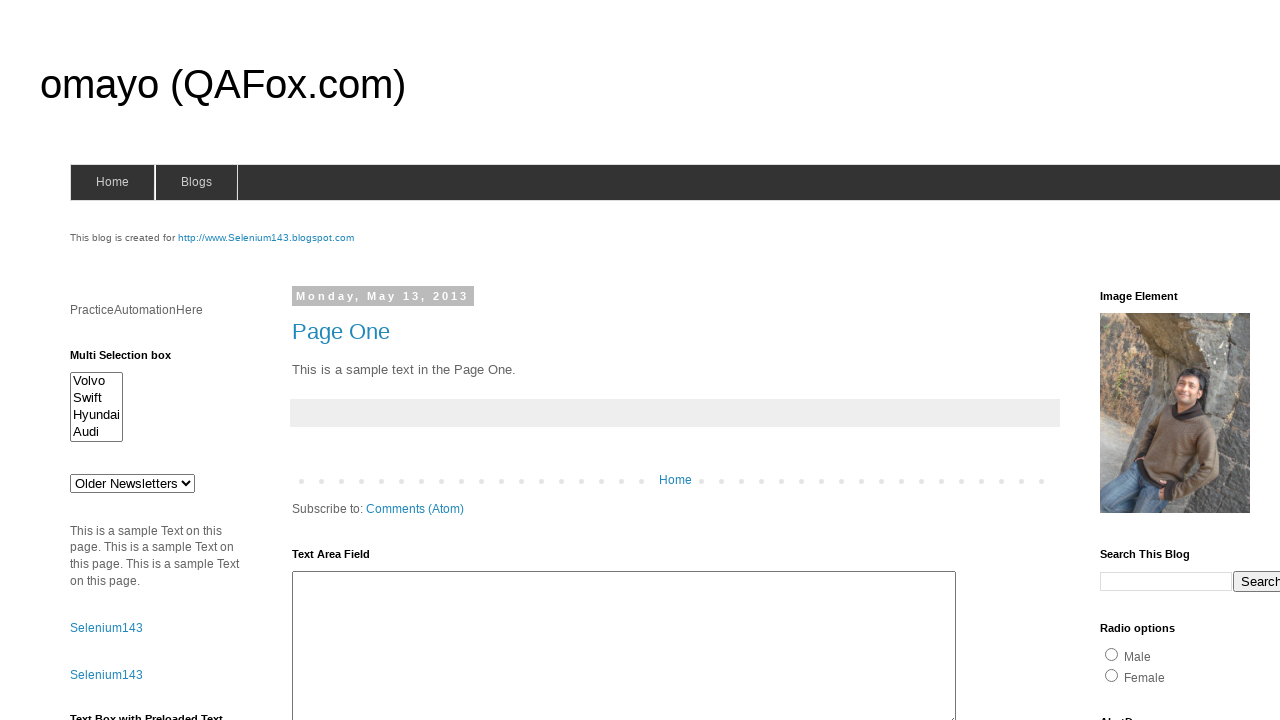

Opened 'compendiumdev' link in new tab using Ctrl+Click at (1160, 360) on a:has-text('compendiumdev')
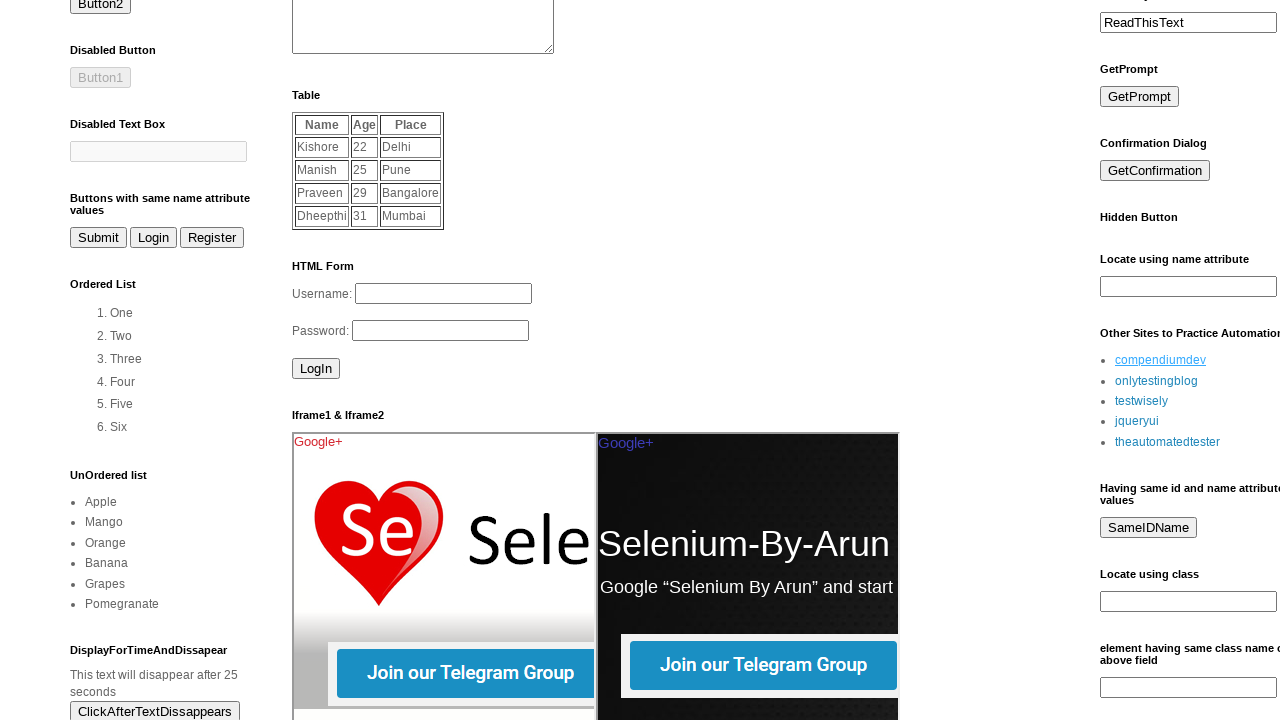

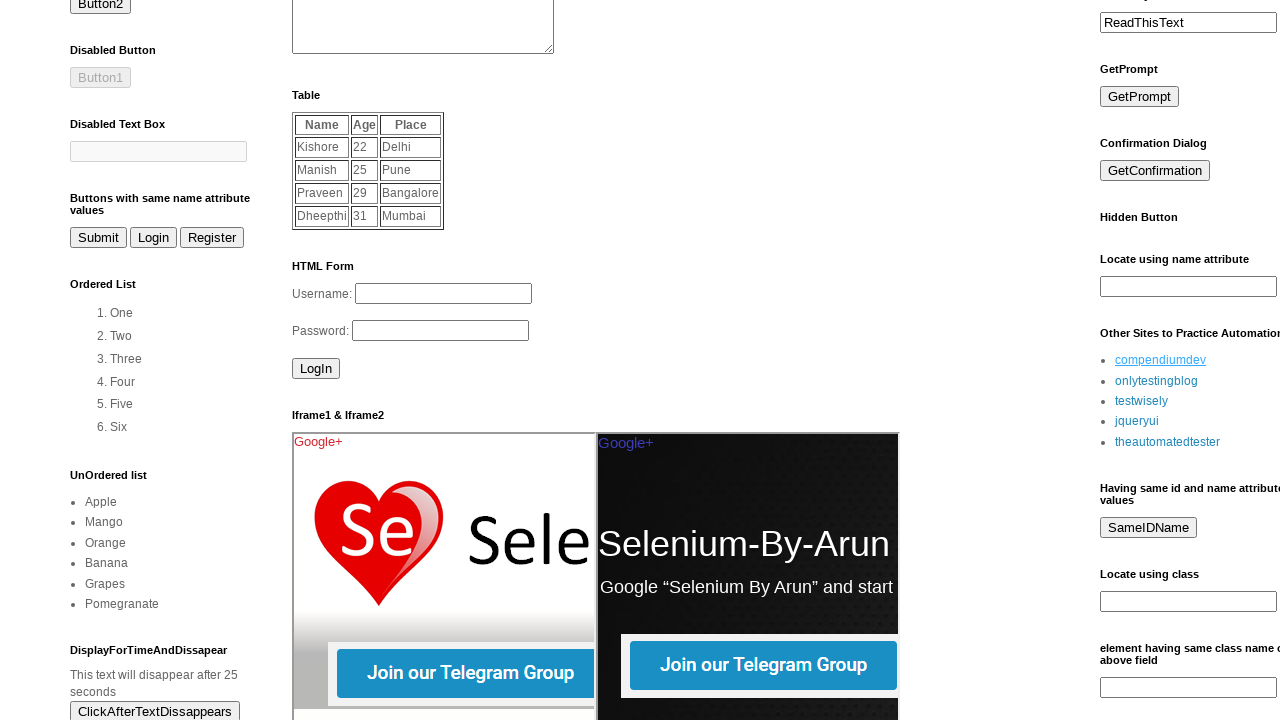